Tests adding a monitor to cart by navigating to Monitors category, selecting Apple monitor 24, and adding it to cart

Starting URL: https://www.demoblaze.com/

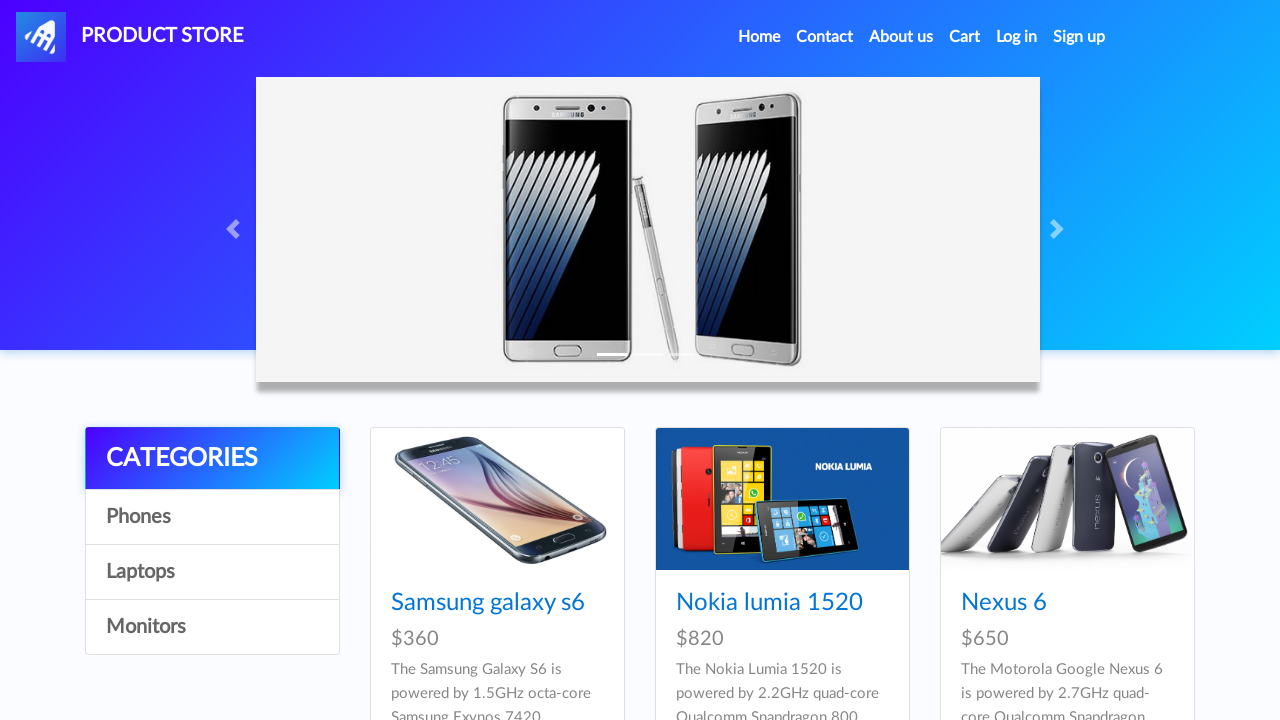

Clicked on Monitors category at (212, 627) on text=Monitors
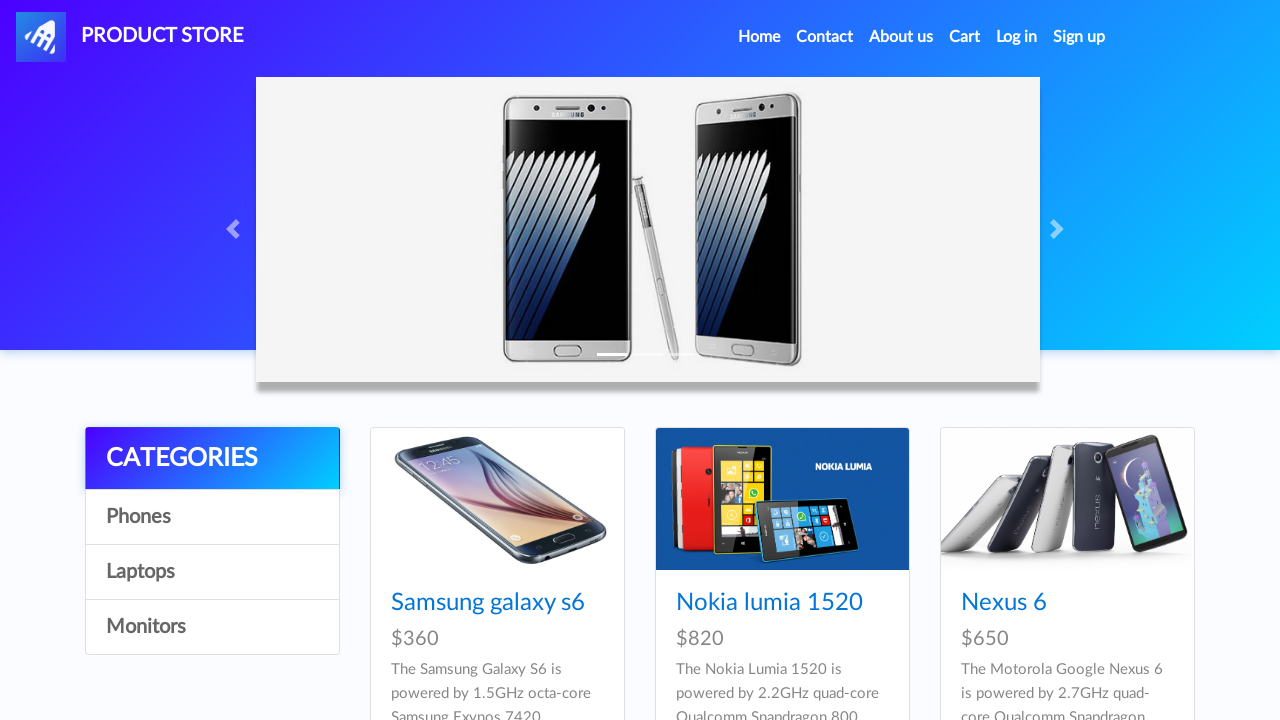

Clicked on Apple monitor 24 product at (484, 603) on text=Apple monitor 24
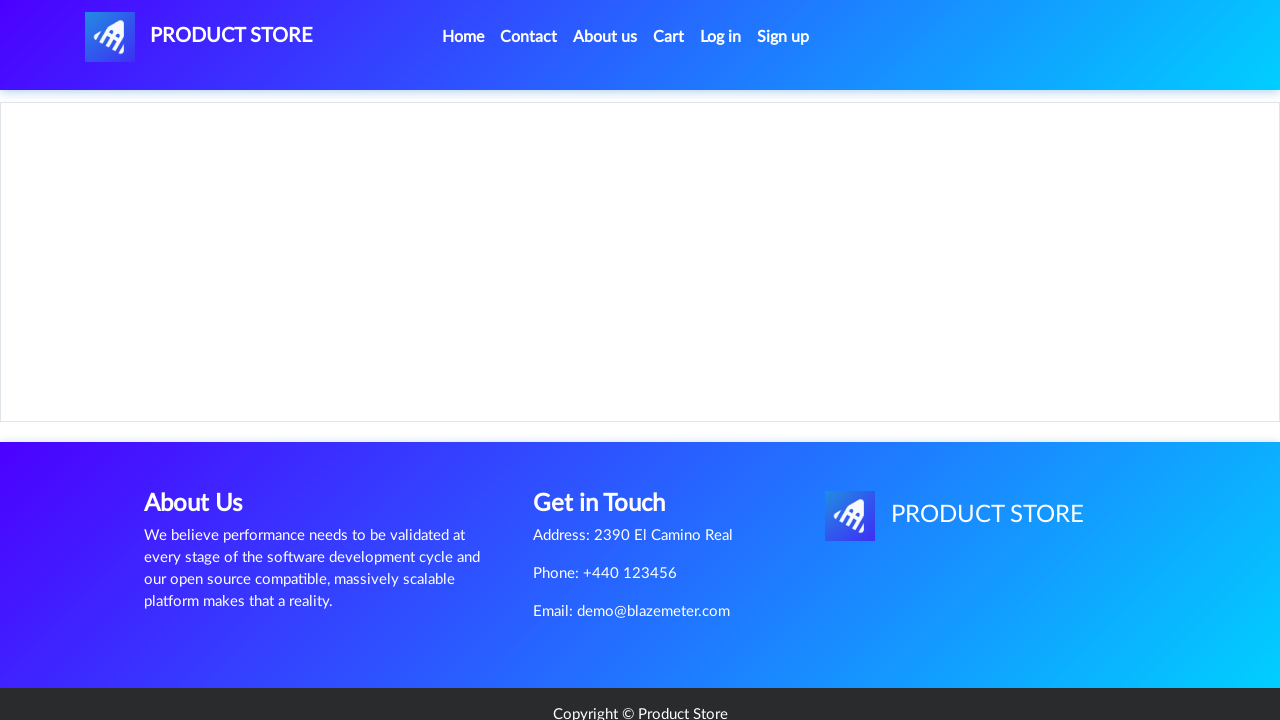

Clicked Add to cart button at (610, 460) on text=Add to cart
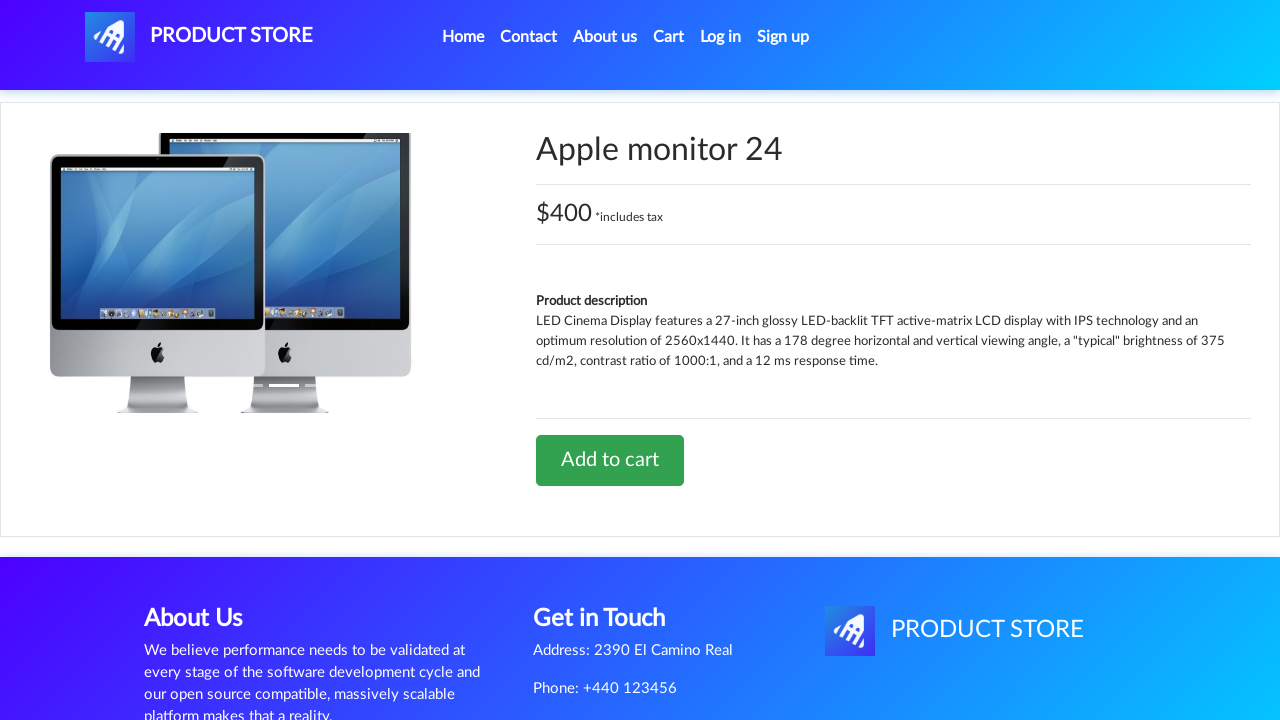

Set up dialog handler to accept confirmation
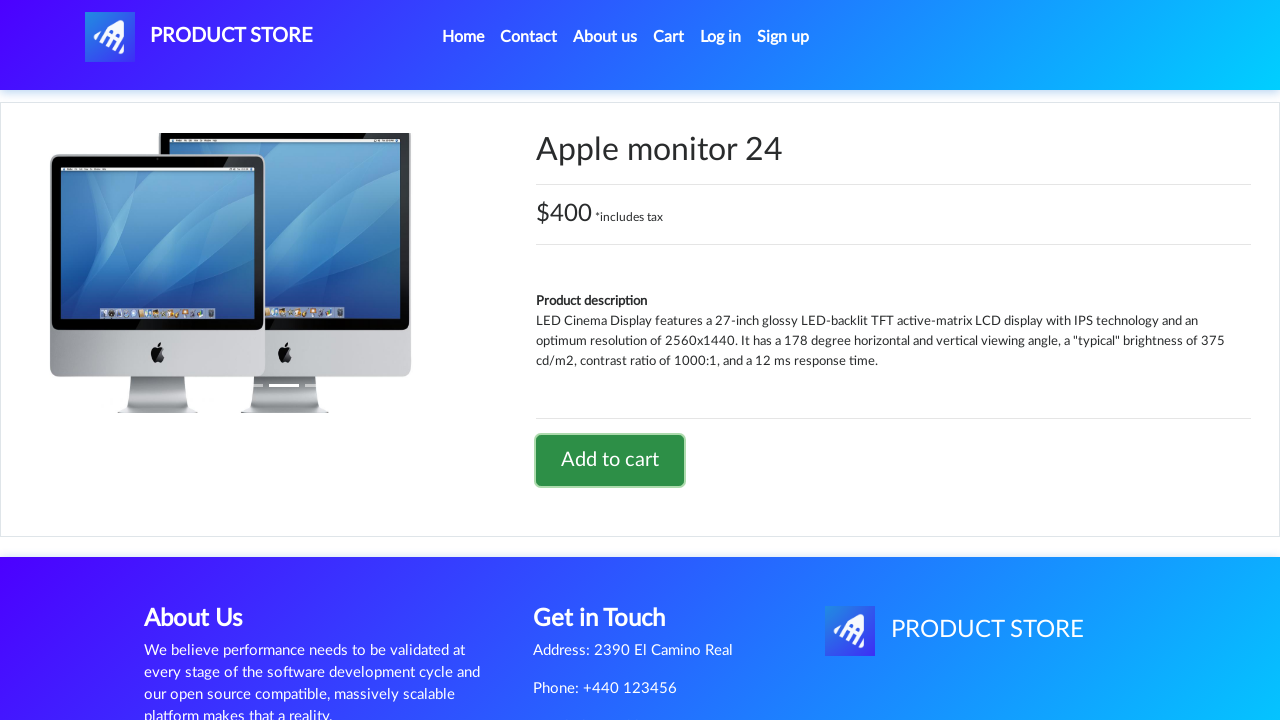

Clicked Home button to navigate back at (463, 37) on text=Home
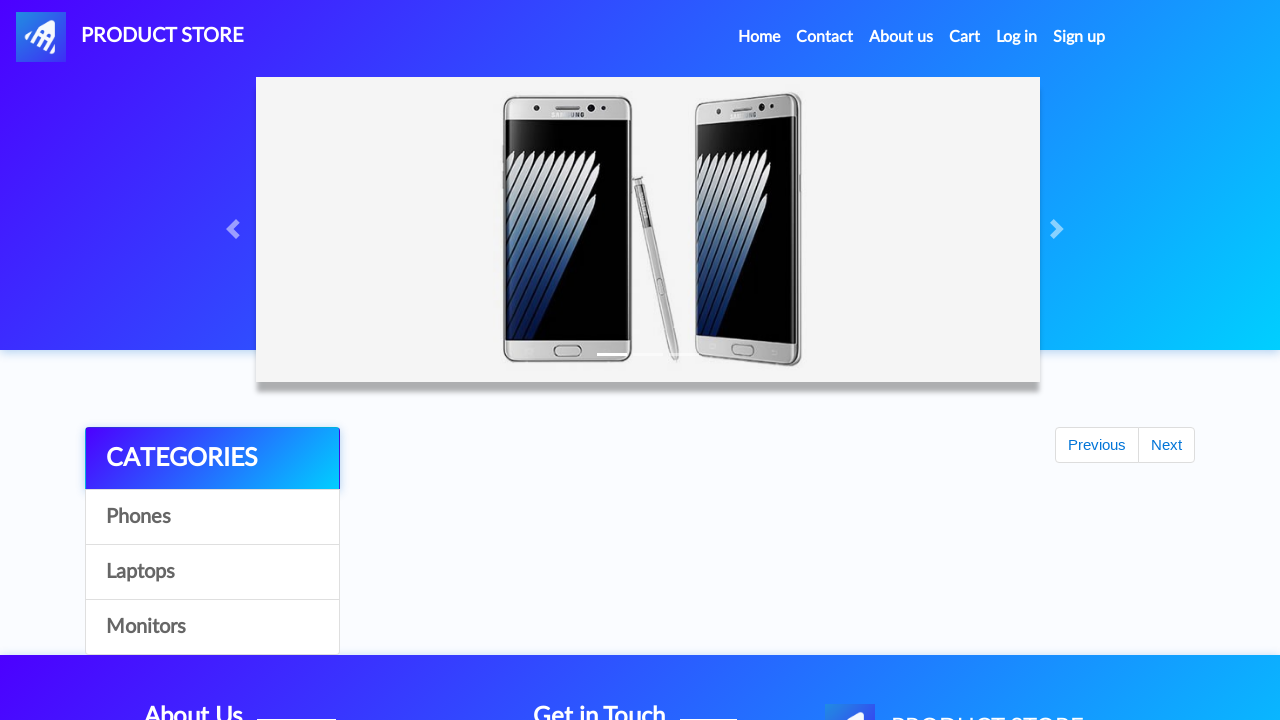

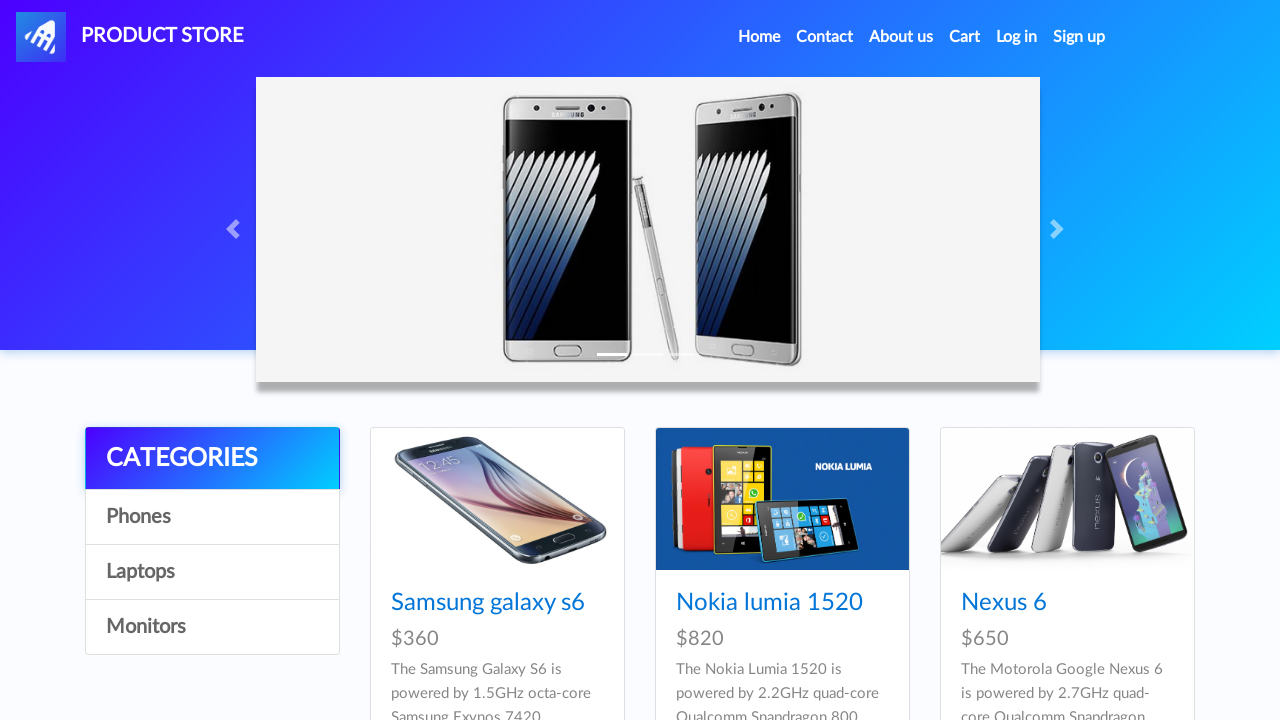